Tests a signup form by filling in first name, last name, and email fields, then submitting the form

Starting URL: https://secure-retreat-92358.herokuapp.com/

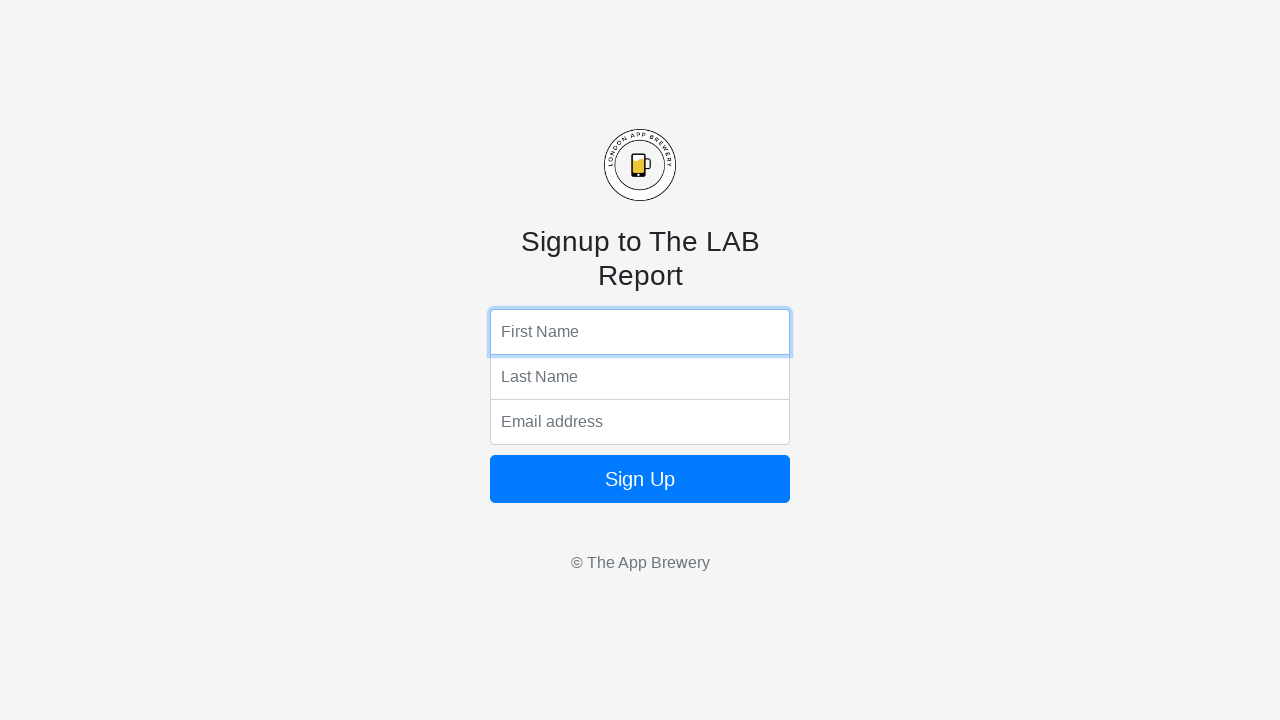

Filled first name field with 'Rojen' on input[name='fName']
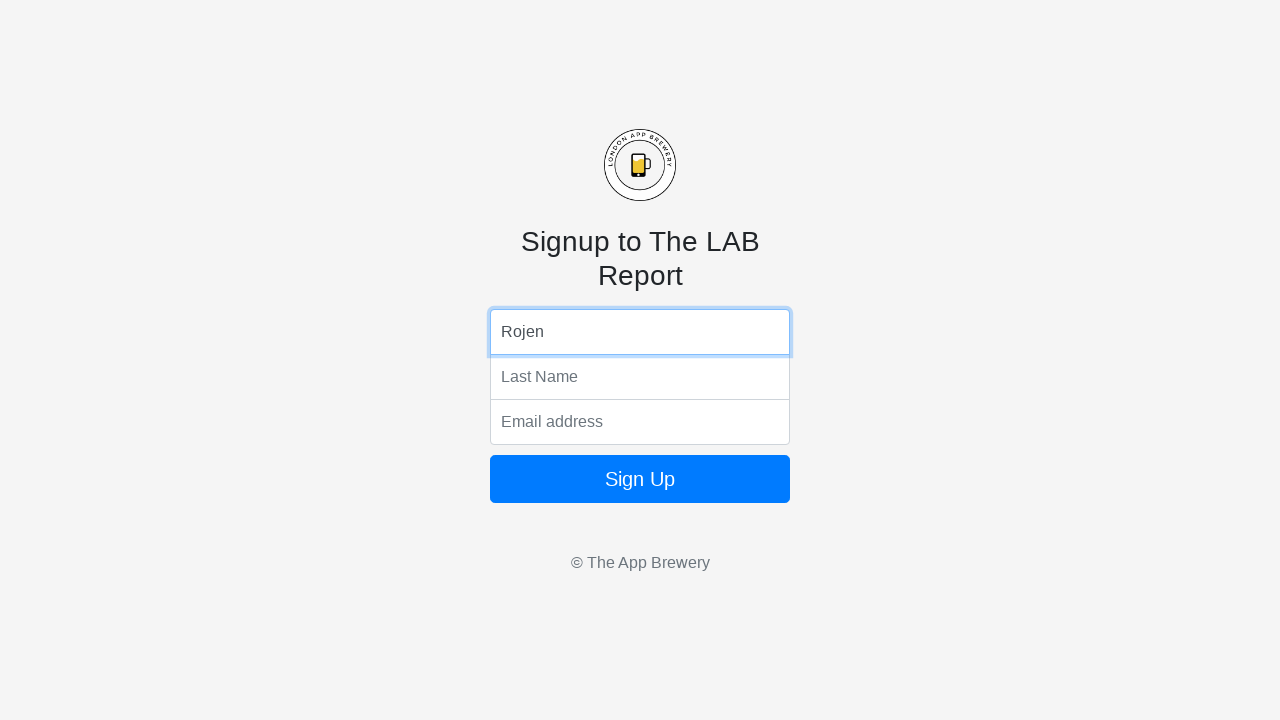

Filled last name field with 'Dangol' on input[name='lName']
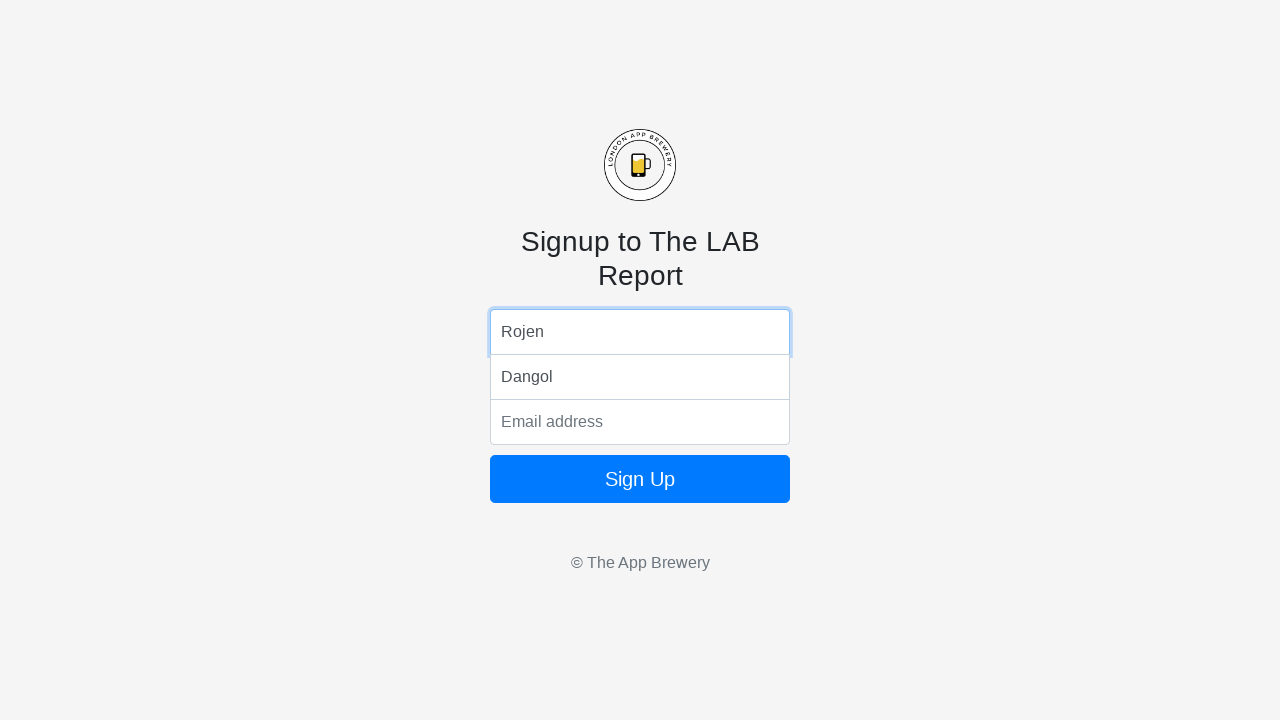

Filled email field with 'rojen@gmail.com' on input[name='email']
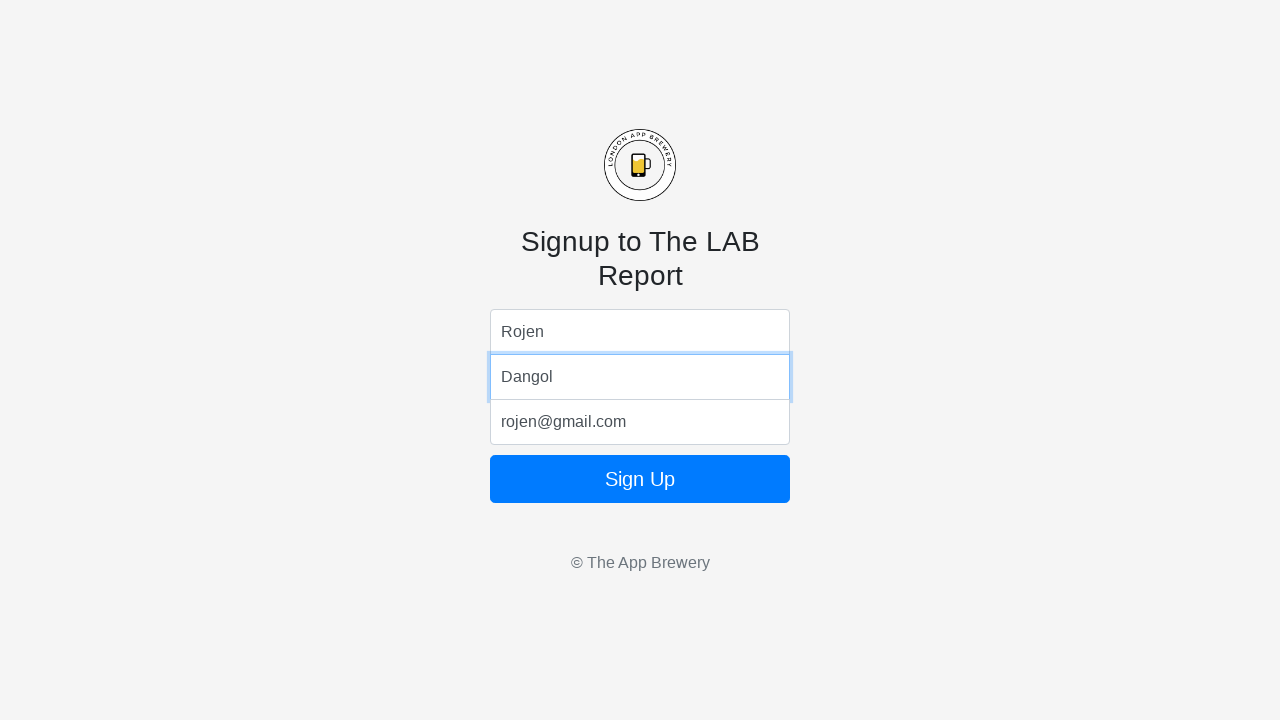

Submitted the signup form by pressing Enter on the submit button on .btn
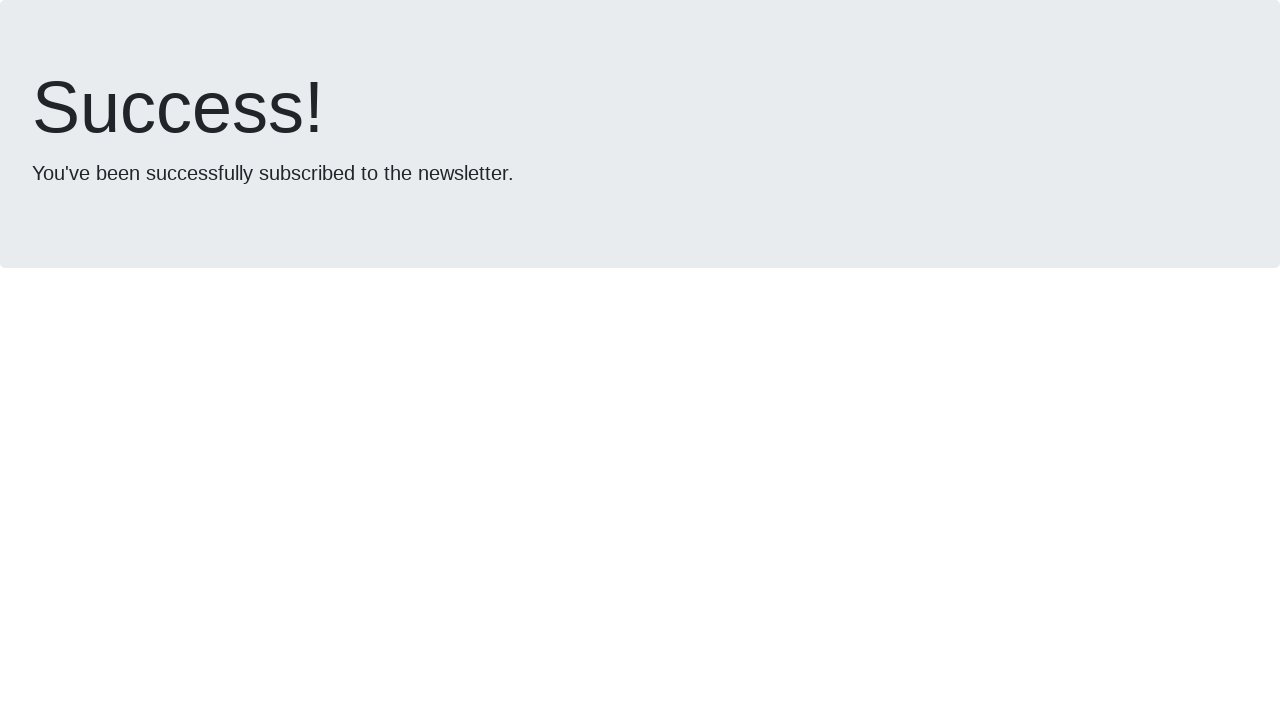

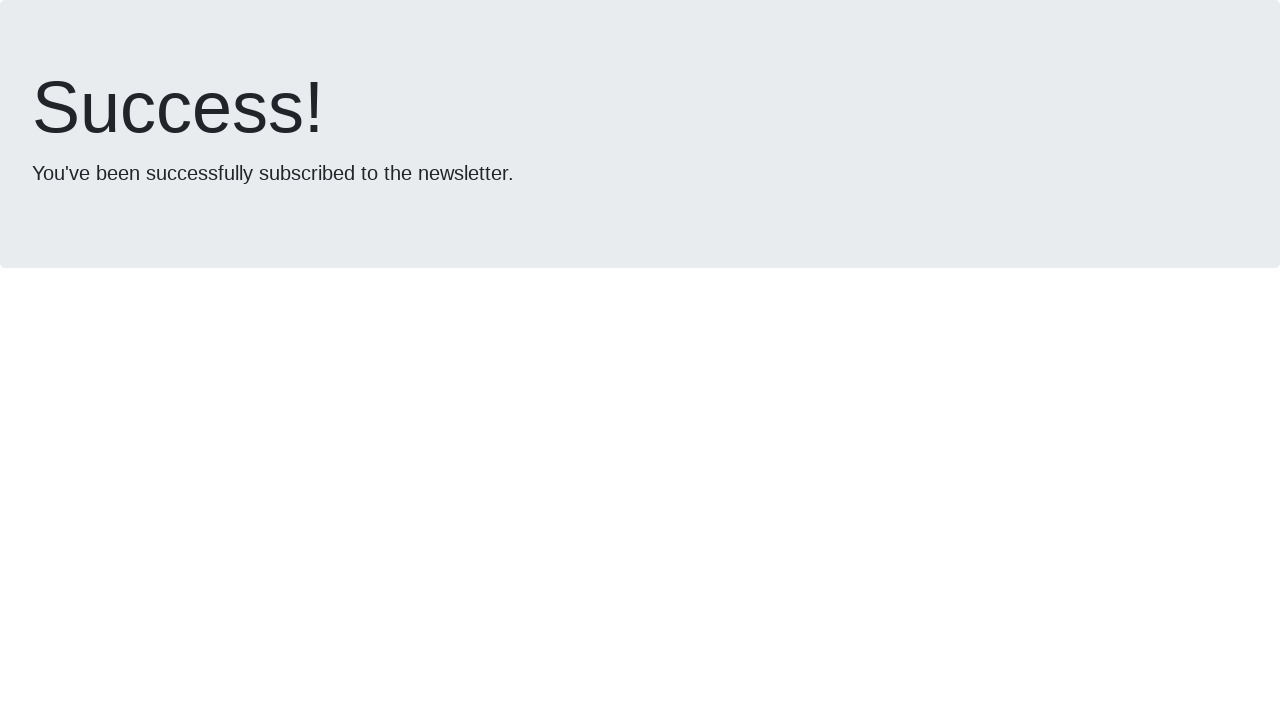